Tests Add/Remove Elements by adding an element then deleting it and verifying it's removed

Starting URL: http://the-internet.herokuapp.com/

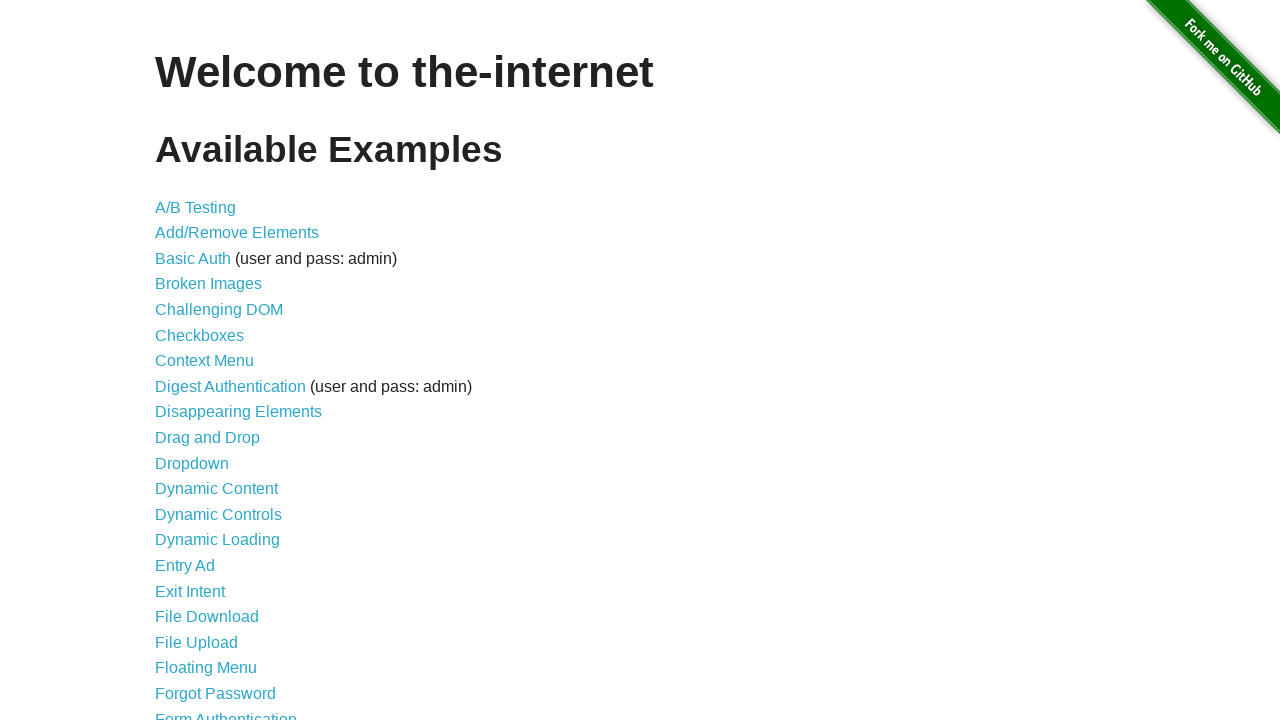

Clicked Add/Remove Elements link at (237, 233) on internal:role=link[name="Add/Remove Elements"i]
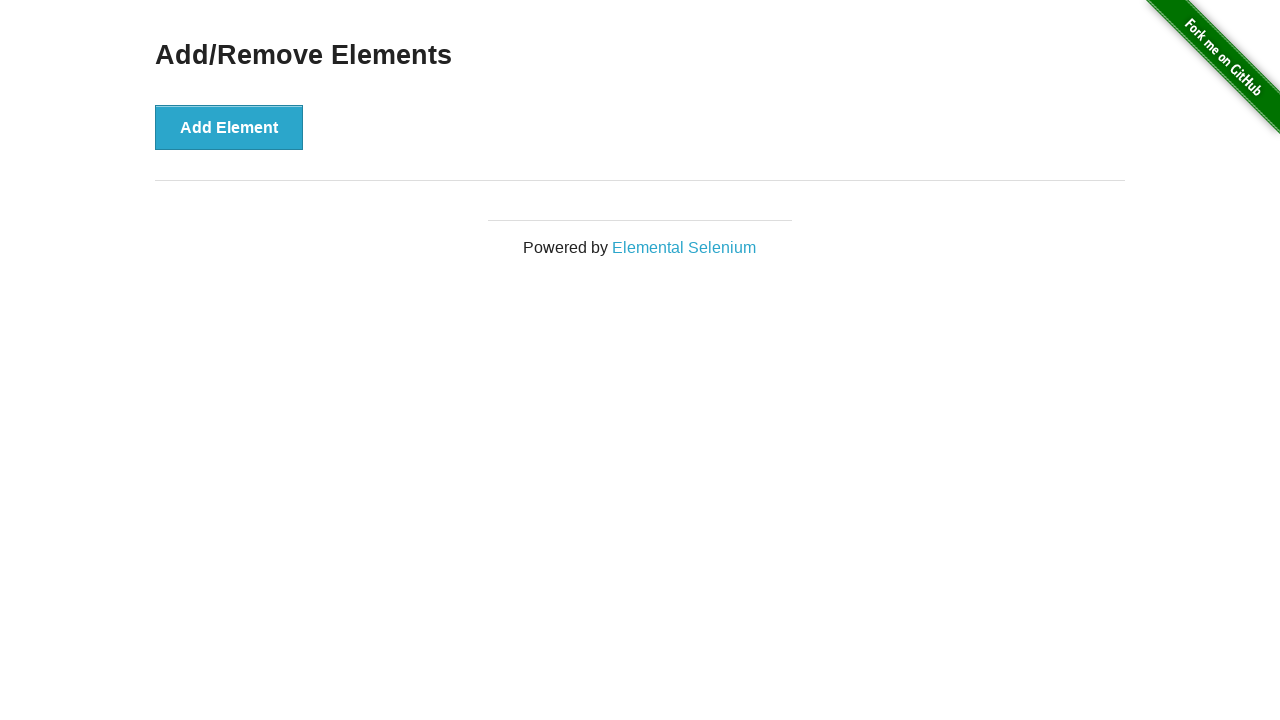

Clicked Add Element button to add an element at (229, 127) on internal:role=button[name="Add Element"i]
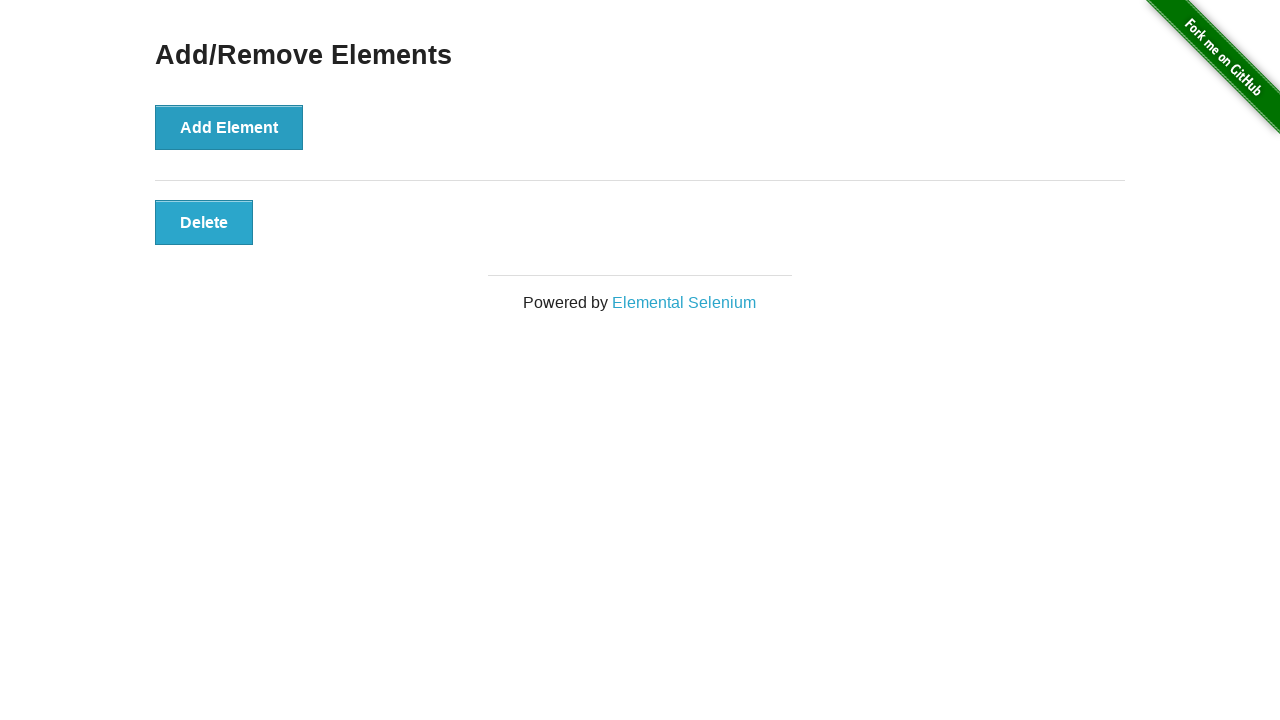

Clicked Delete button to remove the added element at (204, 222) on internal:role=button[name="Delete"i]
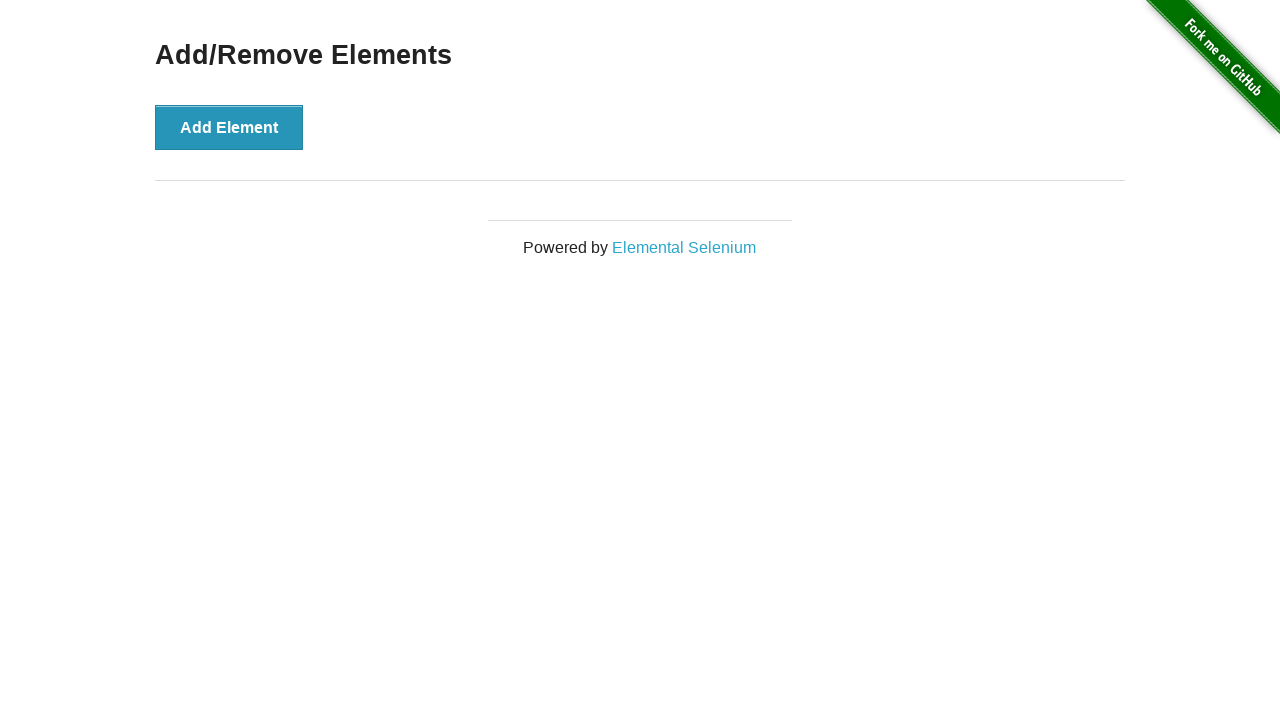

Verified Delete button is no longer visible
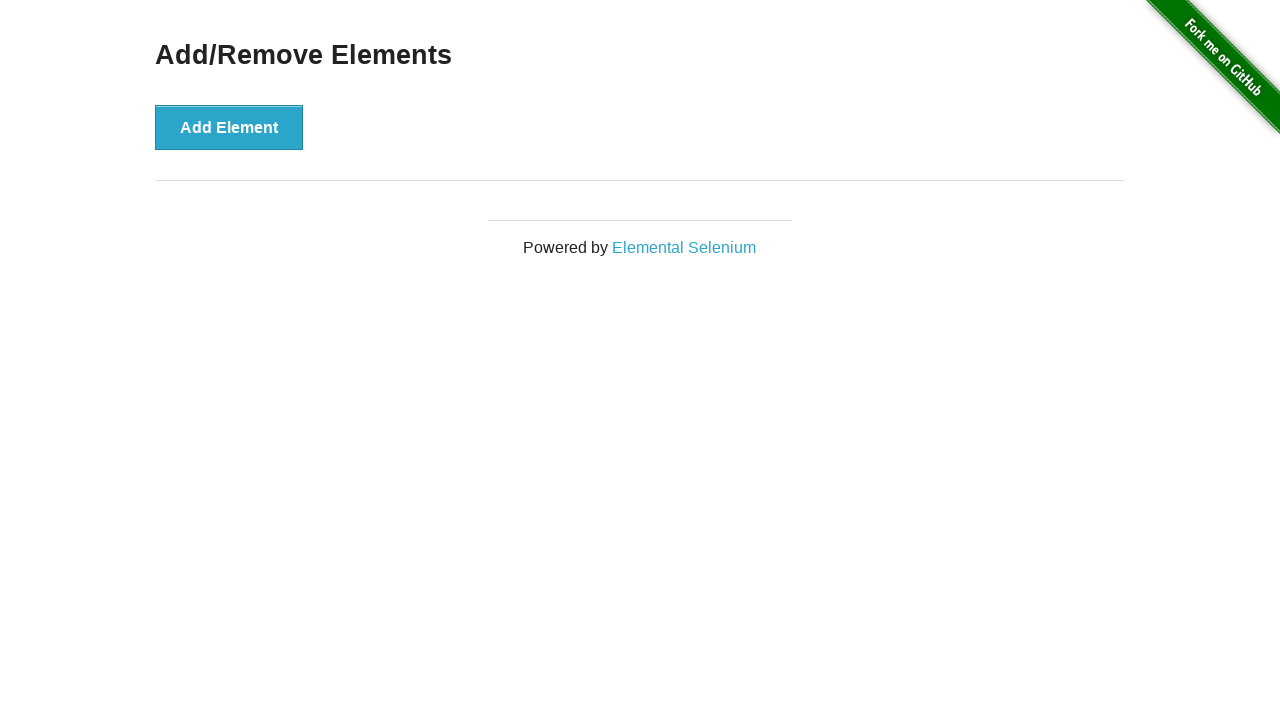

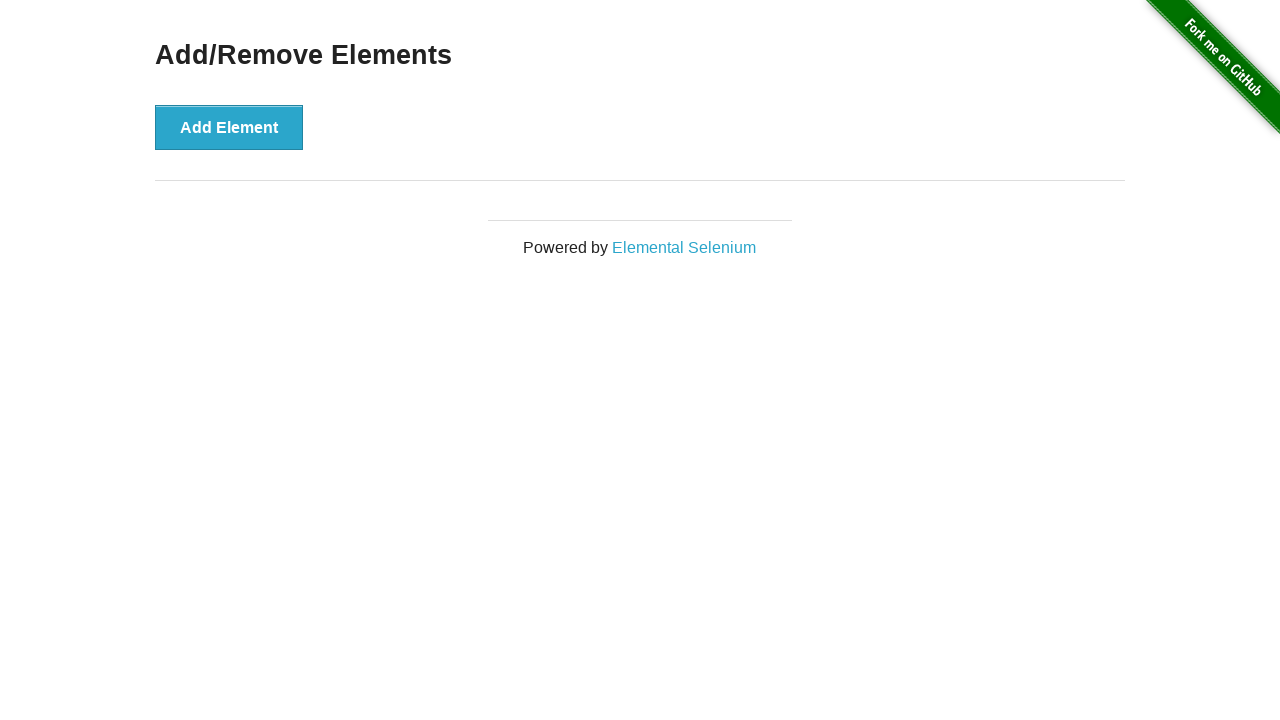